Navigates to the Shanghai Stock Exchange website and verifies the page loads successfully by waiting for the page content.

Starting URL: http://www.sse.com.cn/

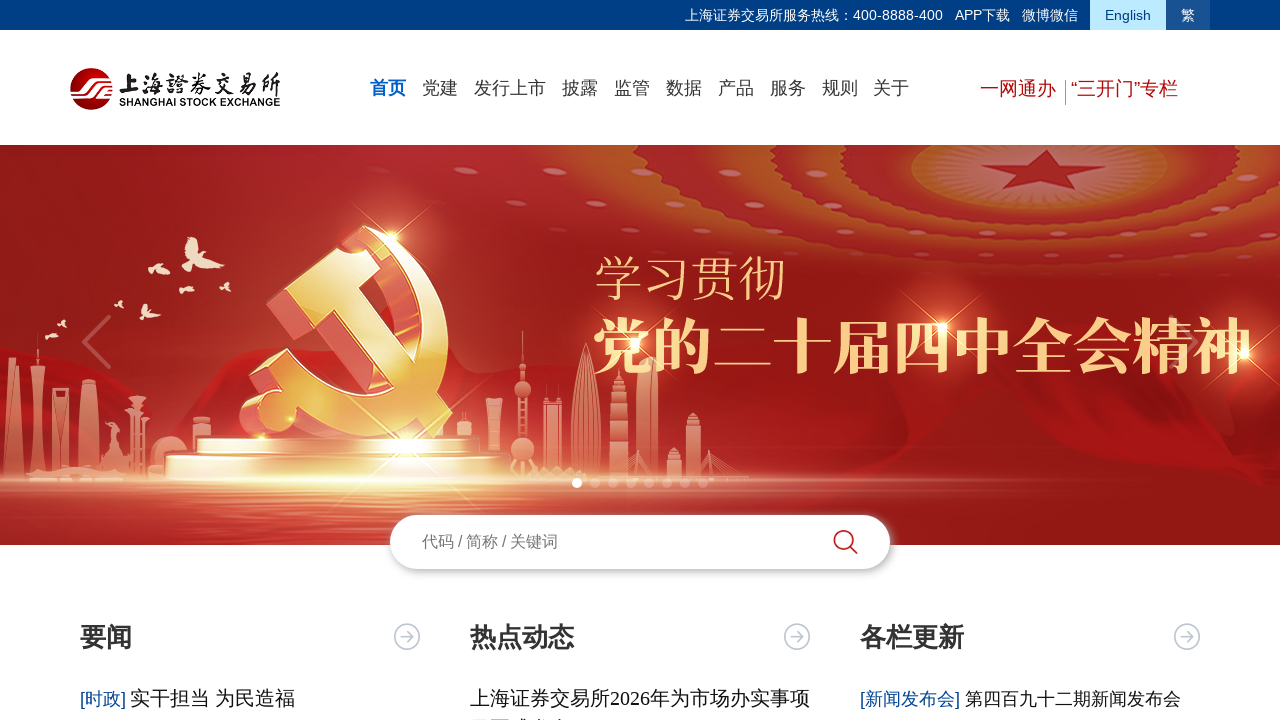

Navigated to Shanghai Stock Exchange website
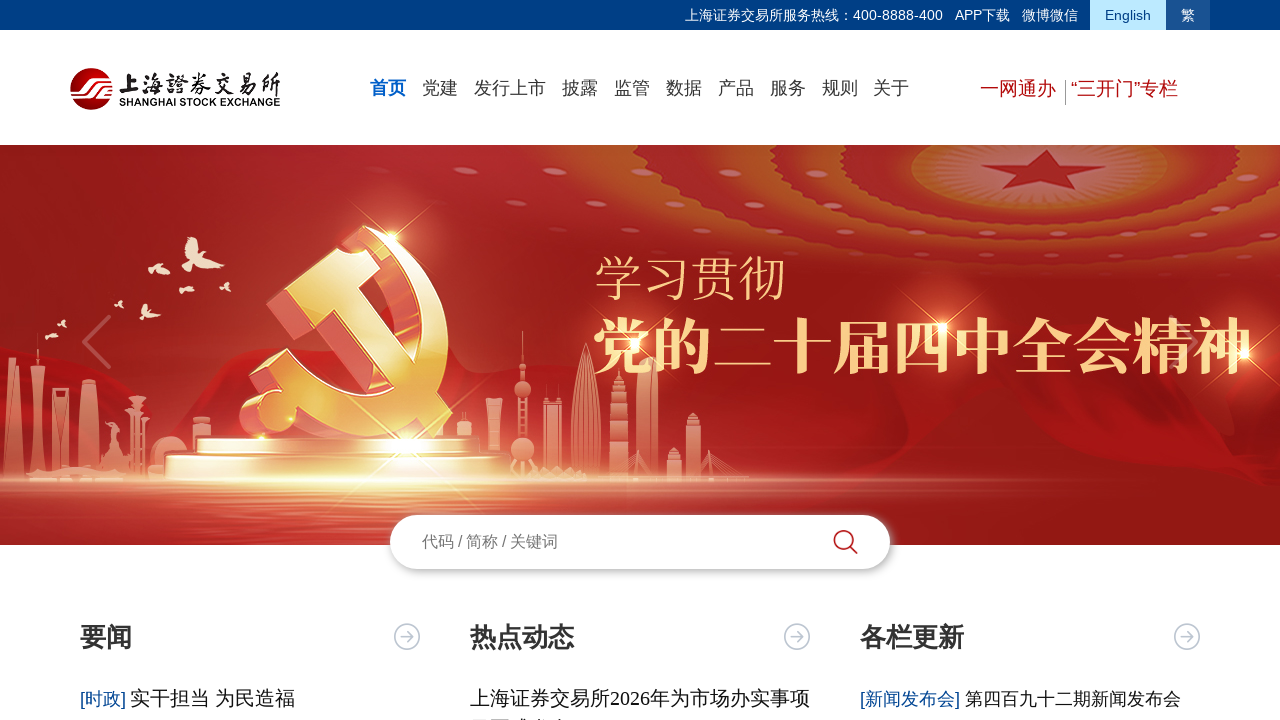

Page DOM content loaded successfully
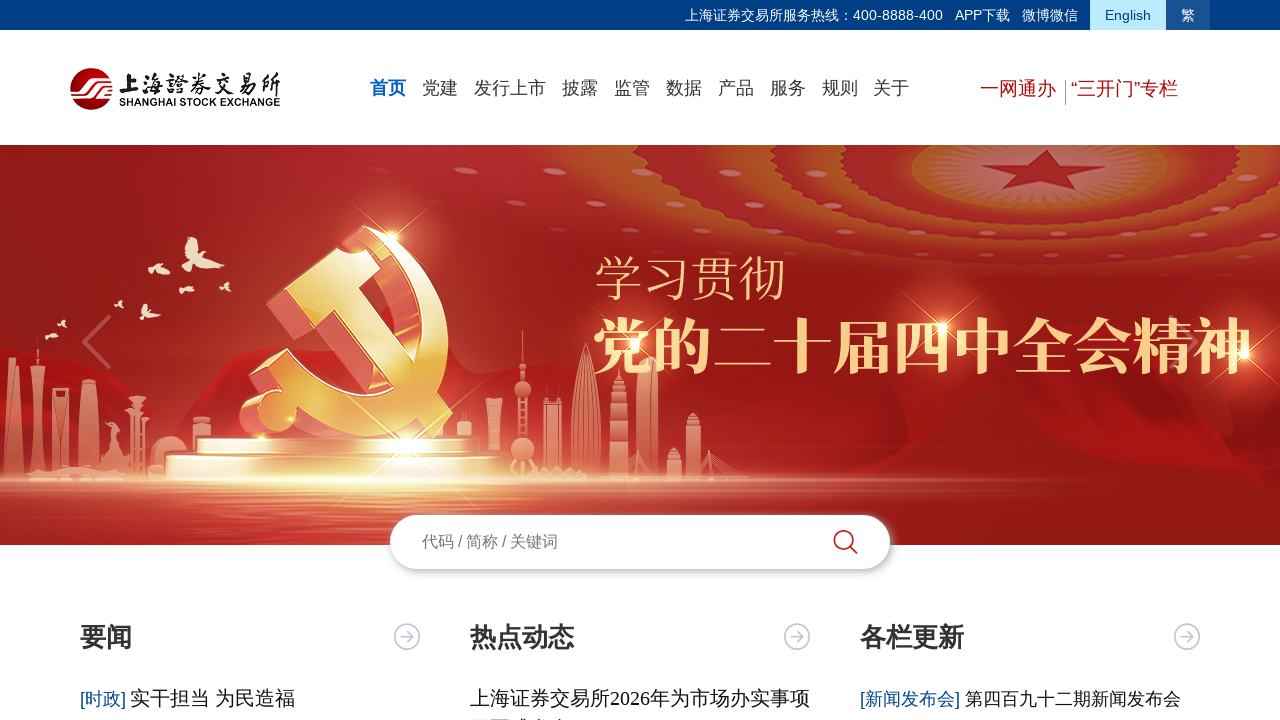

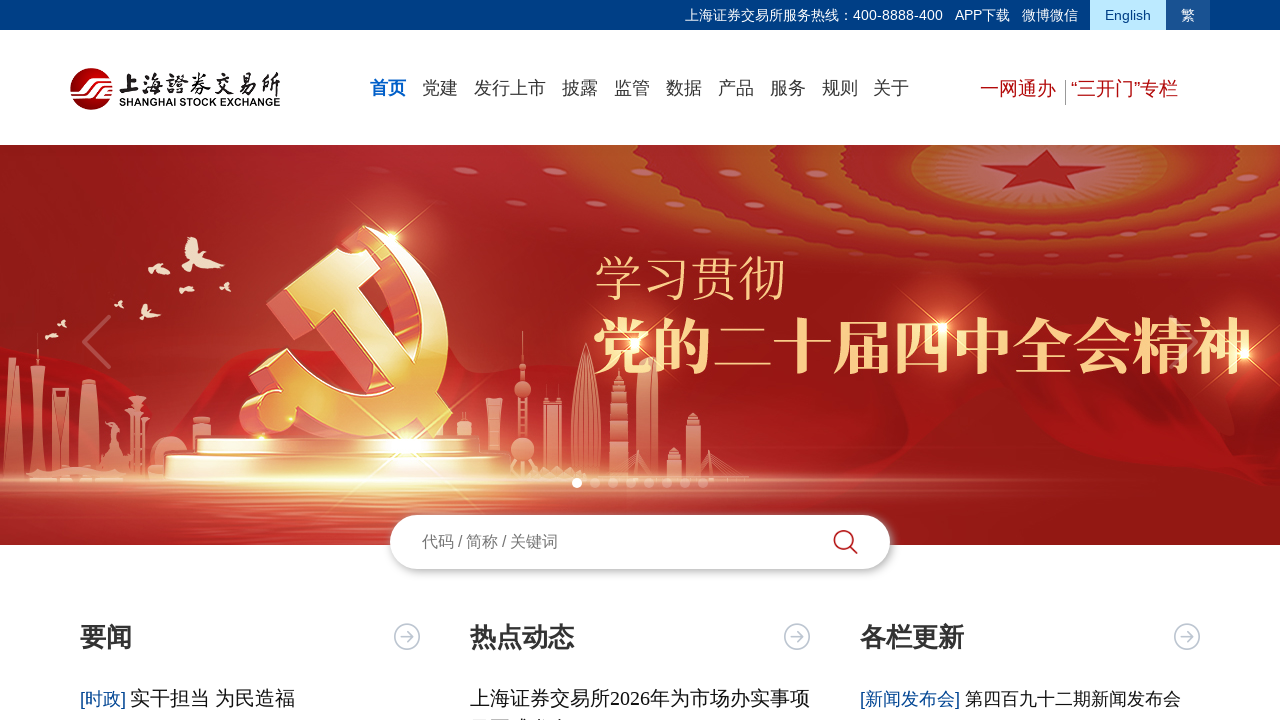